Opens two different e-commerce demo websites in separate browser tabs - nopCommerce demo in the first tab and OpenCart homepage in the second tab

Starting URL: https://www.nopcommerce.com/en/demo

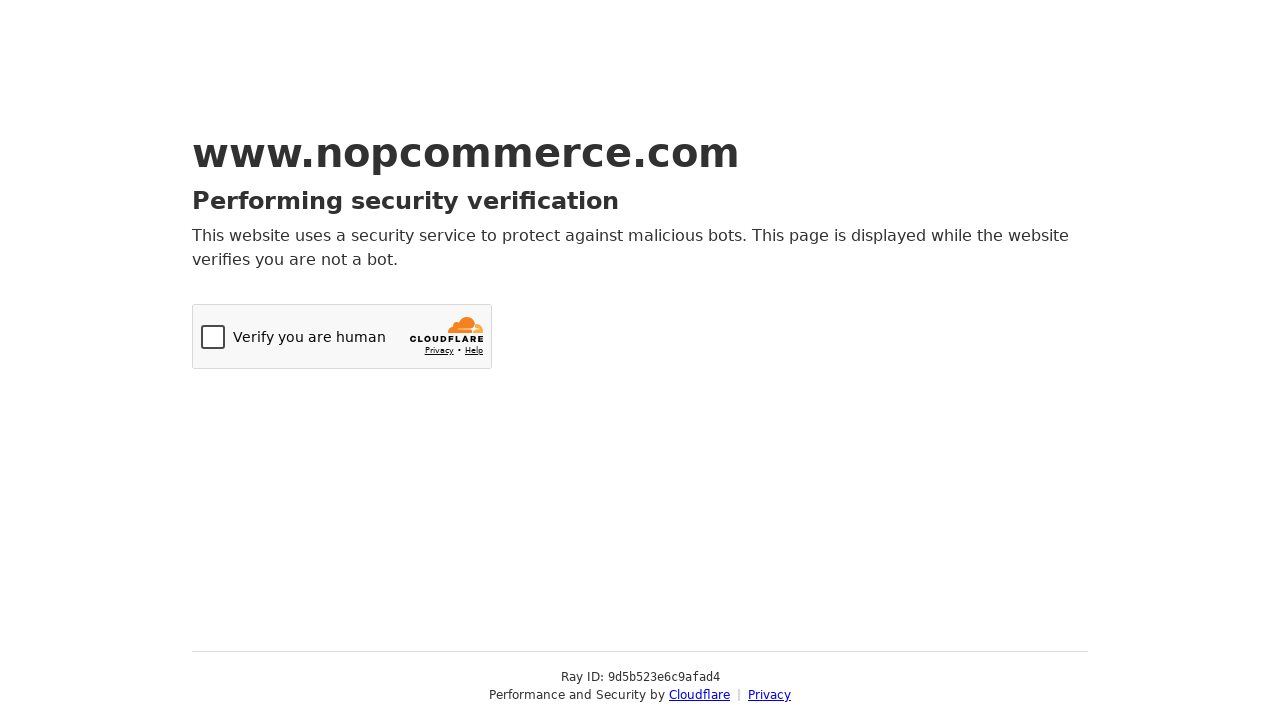

Opened a new browser tab
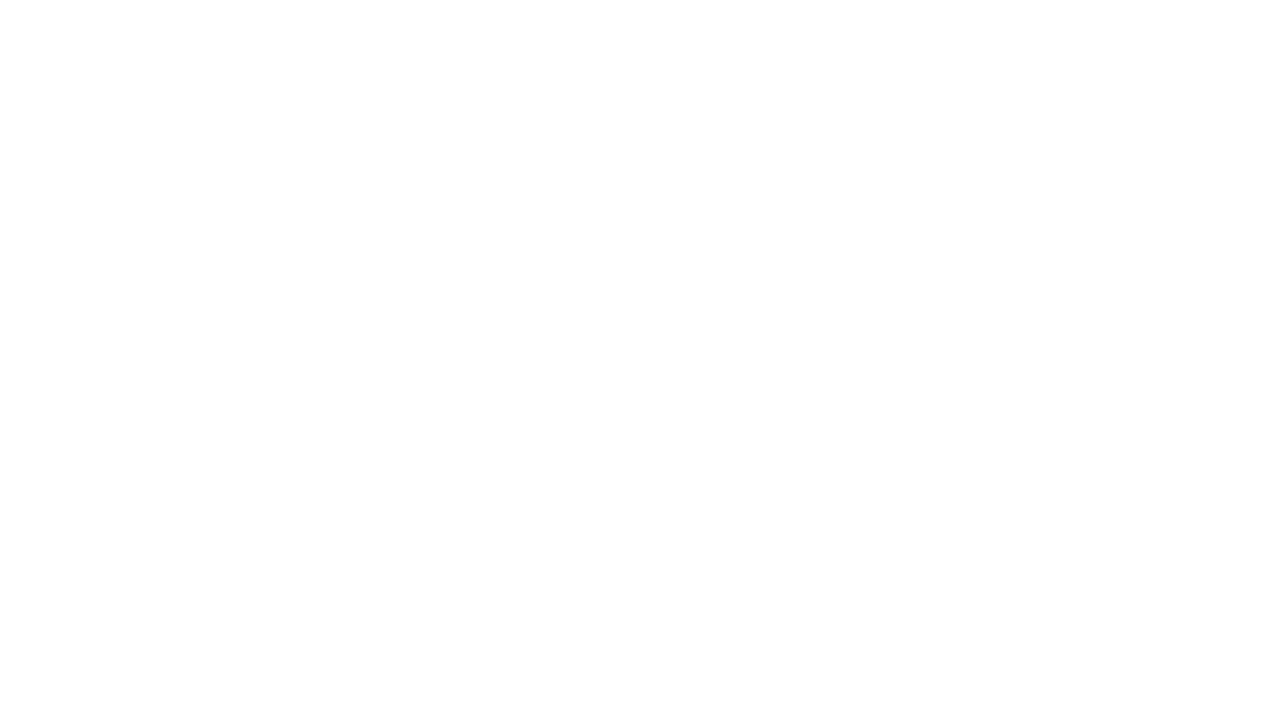

Navigated to OpenCart homepage in the new tab
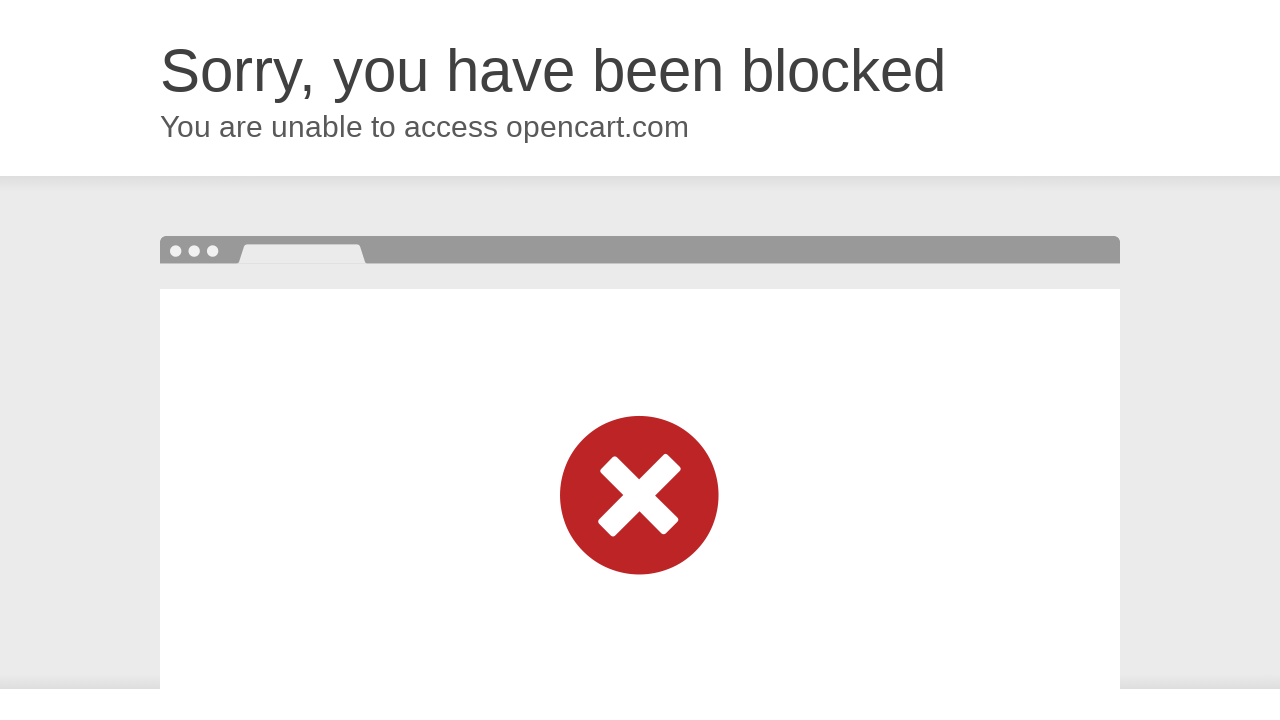

OpenCart homepage loaded (DOM content loaded)
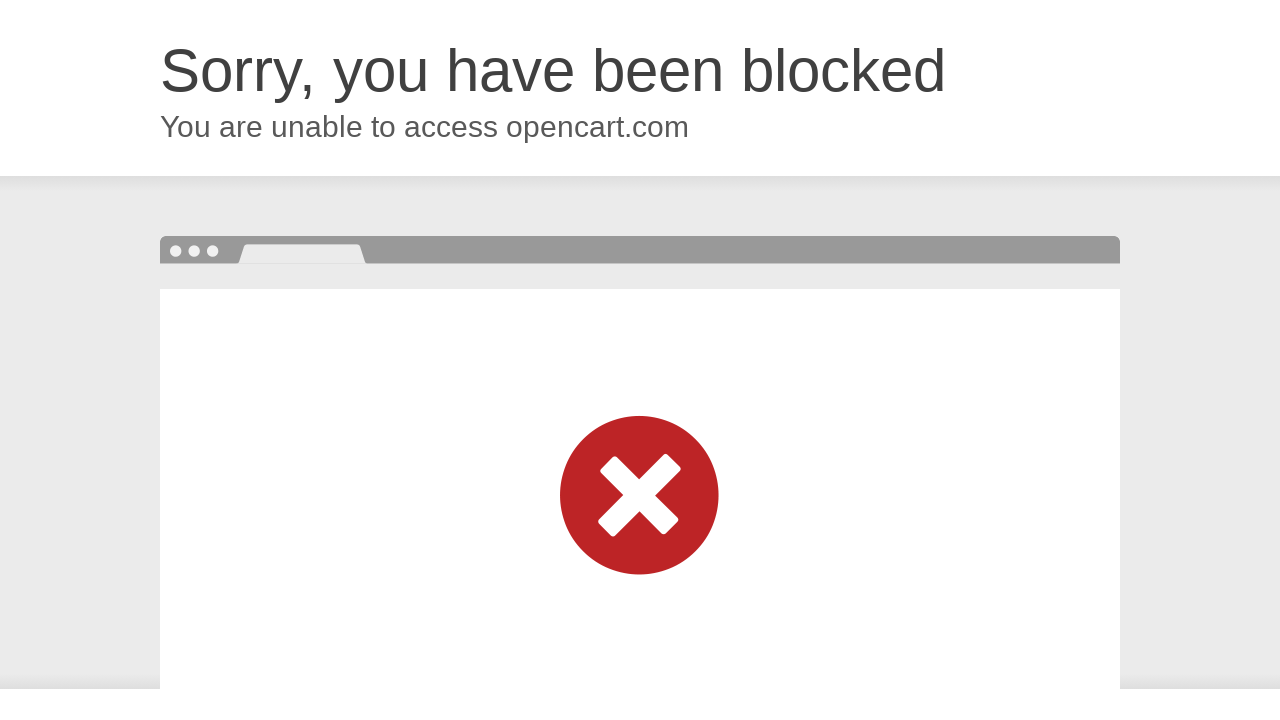

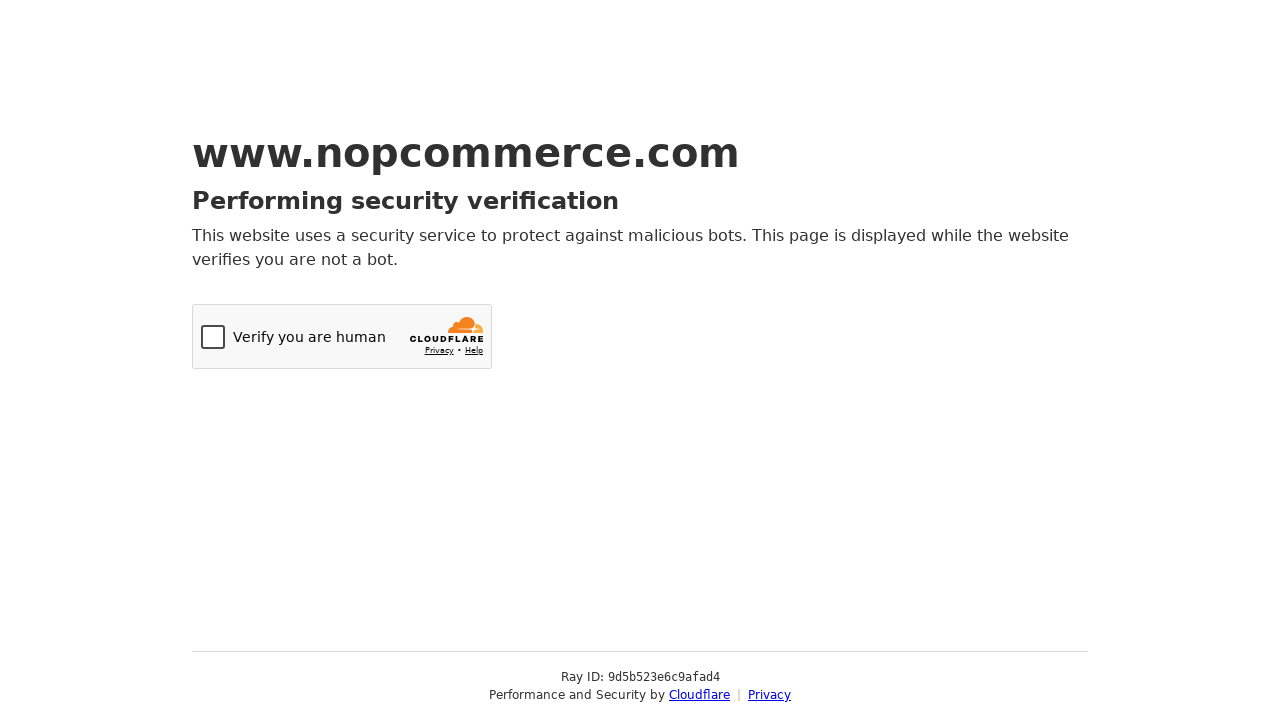